Tests single-select dropdown functionality by selecting different options using various methods (by index, visible text, and value)

Starting URL: https://demoqa.com/select-menu

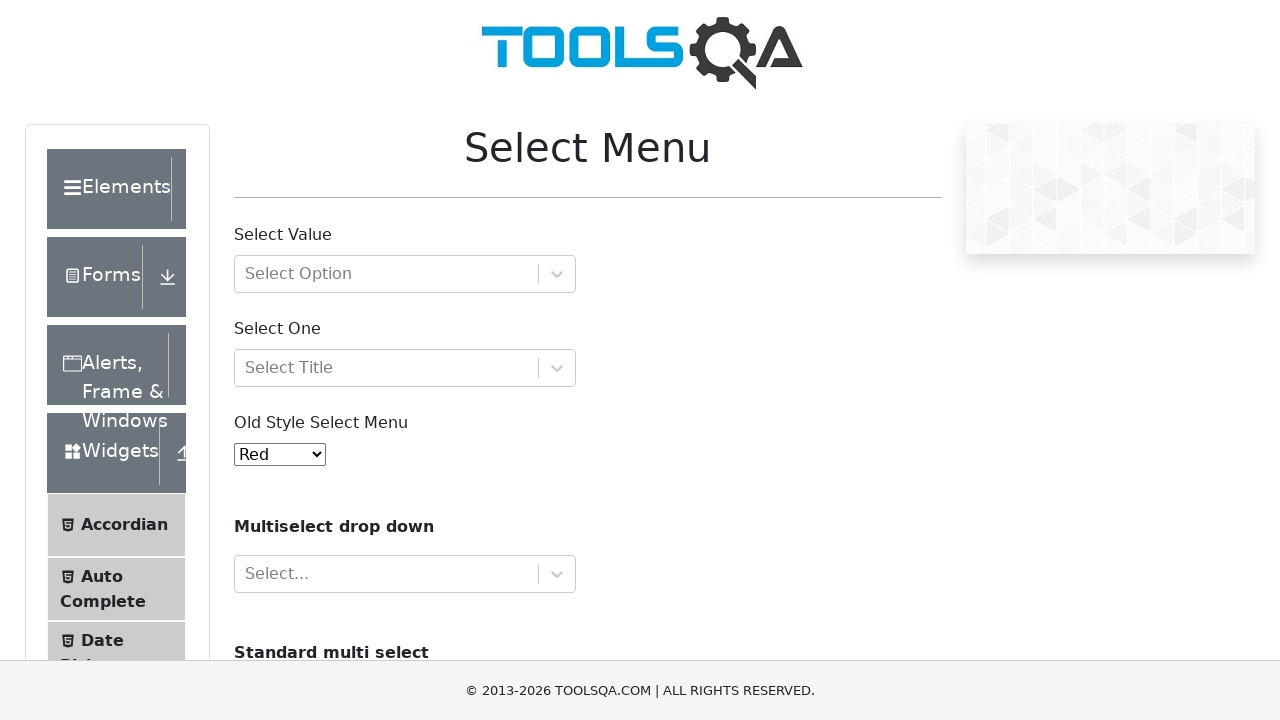

Located old style dropdown menu element
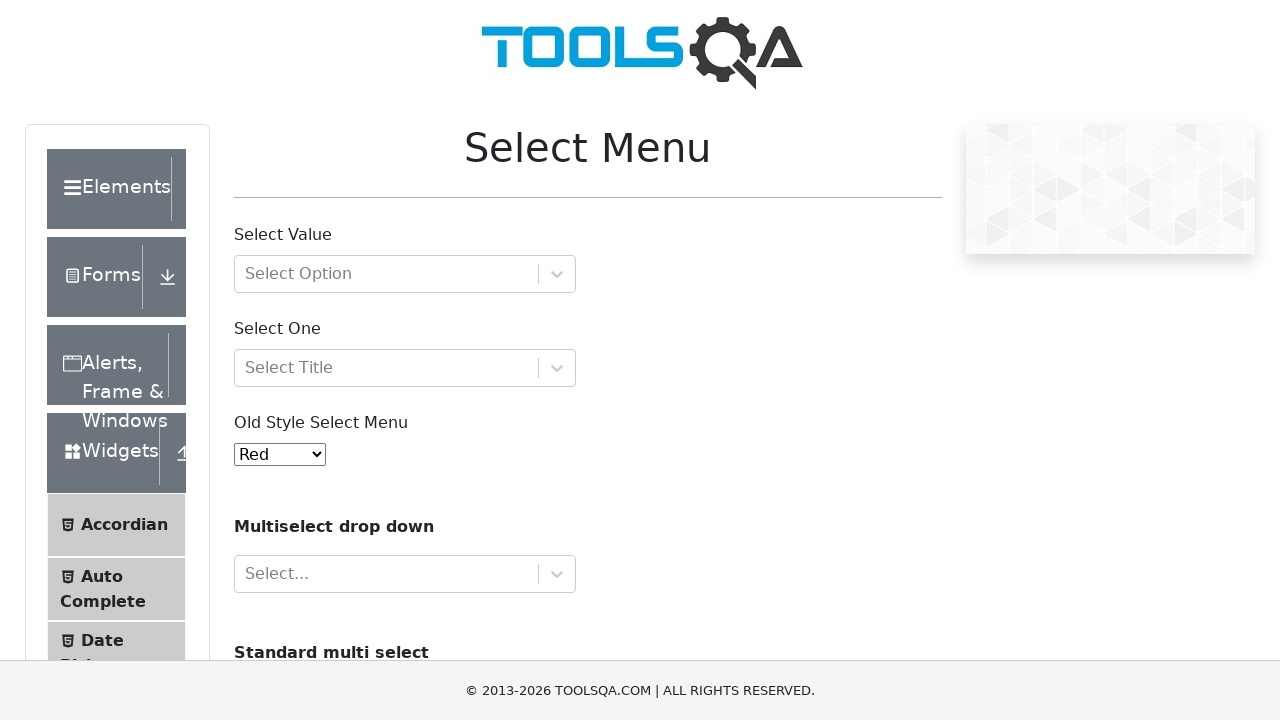

Retrieved all dropdown options
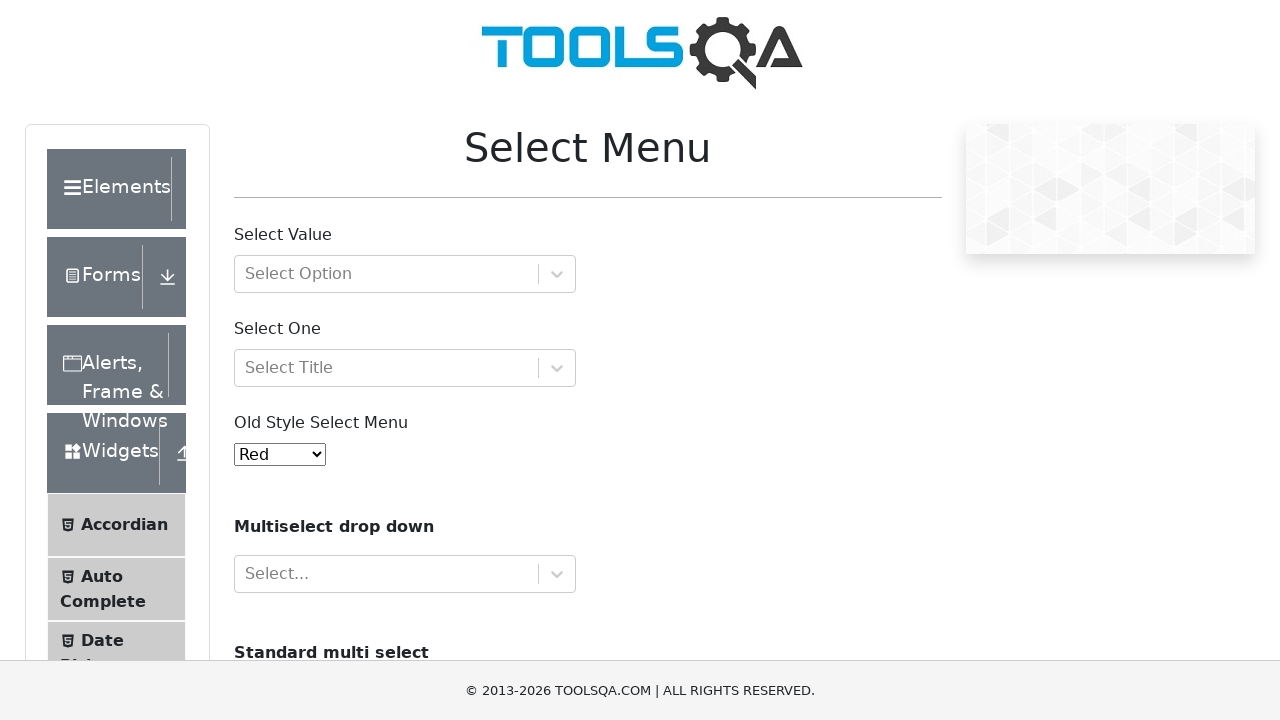

Verified dropdown contains exactly 11 options
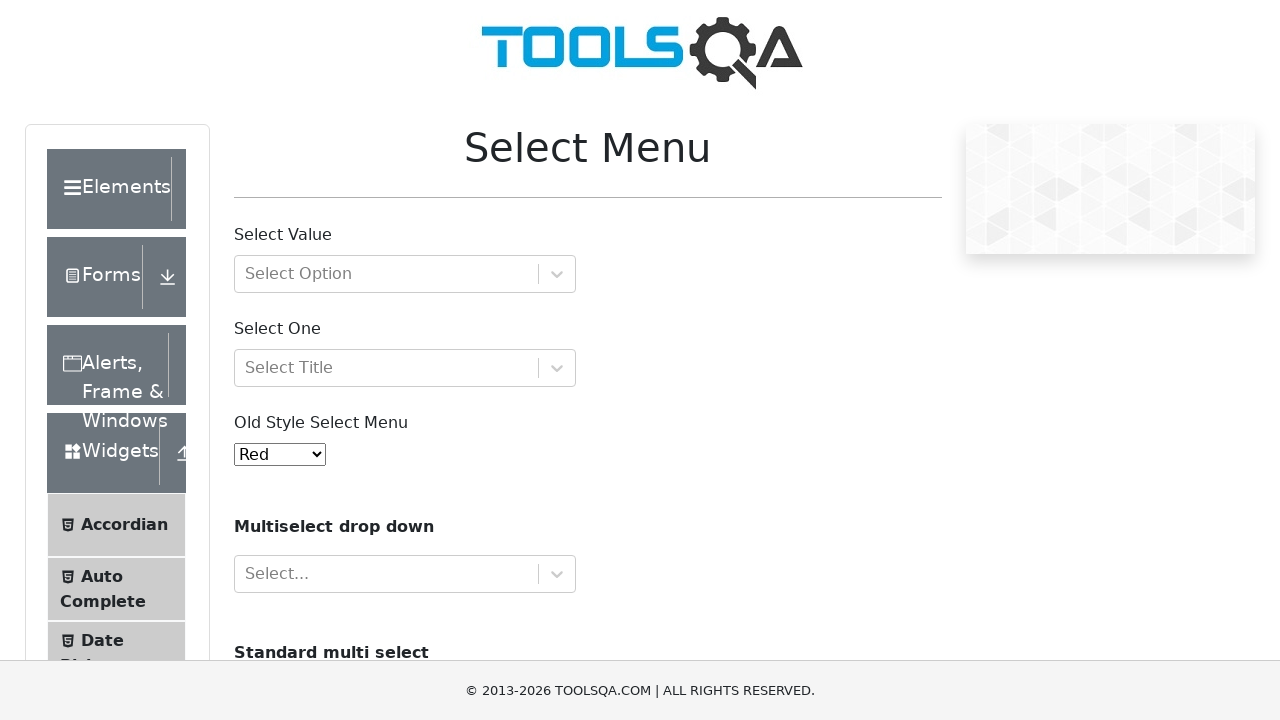

Selected option by index 4 (Purple) on #oldSelectMenu
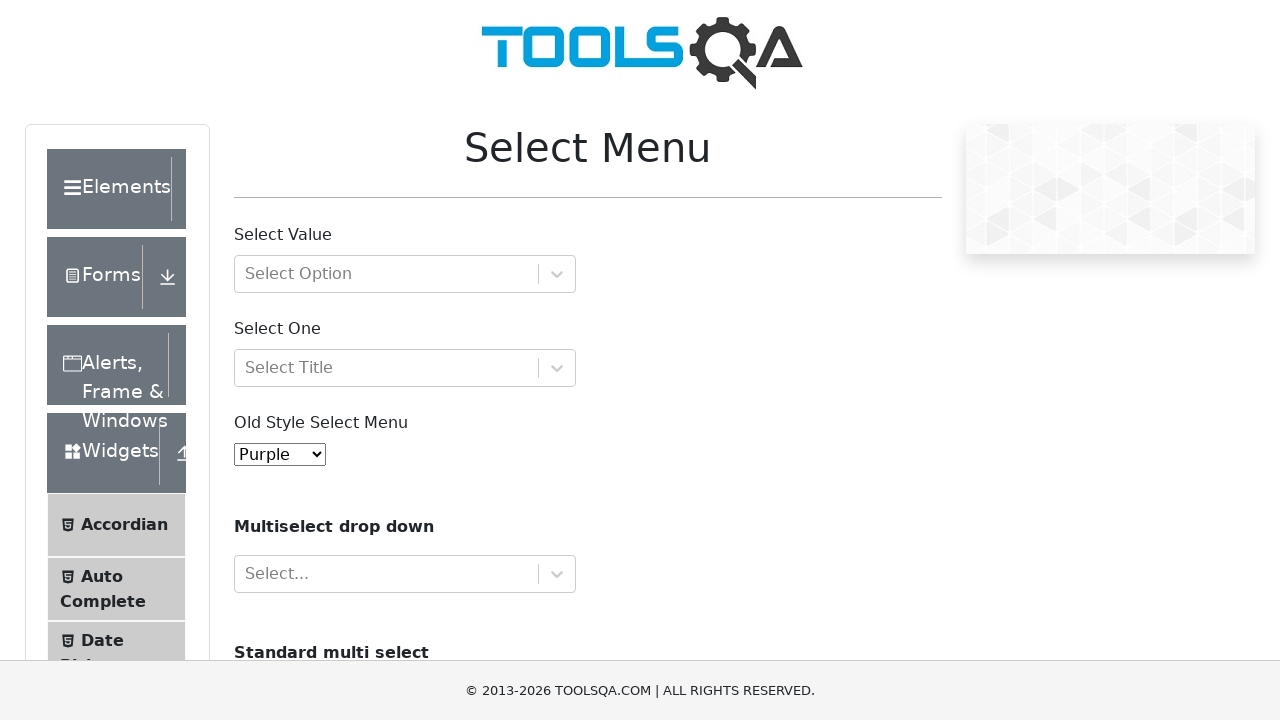

Selected option by visible text (Magenta) on #oldSelectMenu
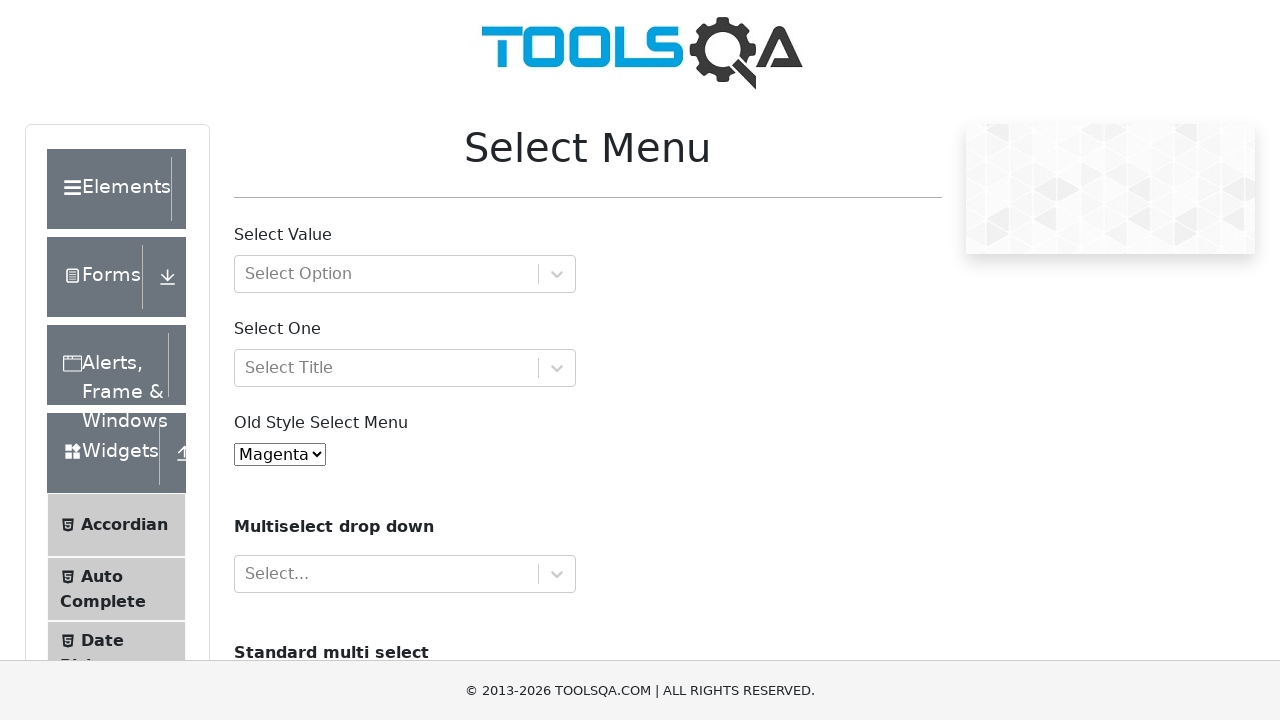

Selected option by value '6' (White) on #oldSelectMenu
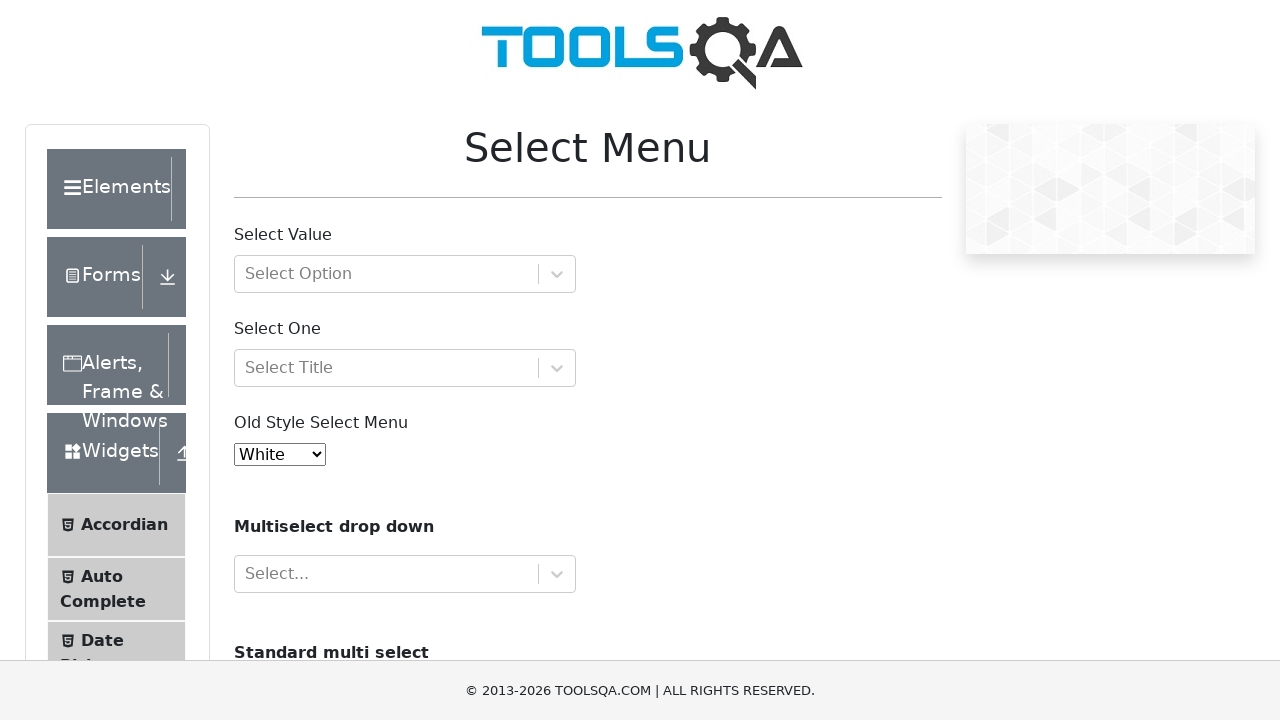

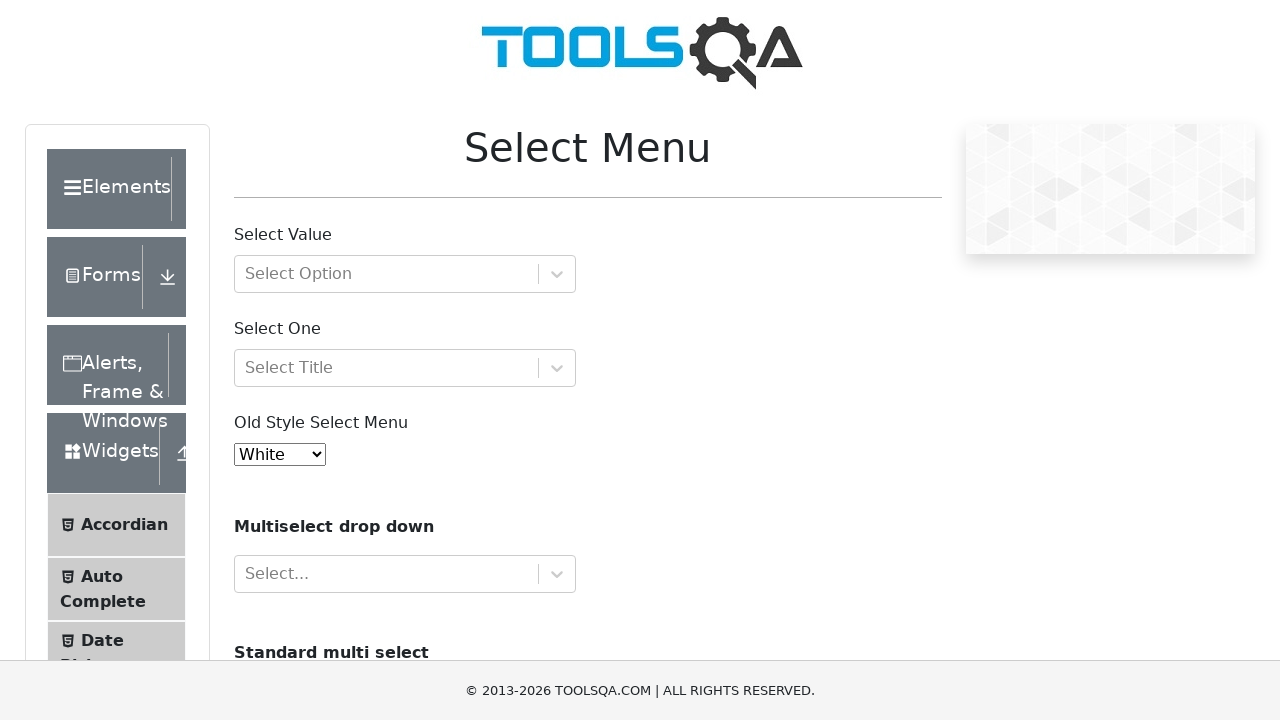